Navigates to a sports betting website and verifies that betting odds elements (odd type and odd value) are displayed on the page.

Starting URL: http://supabets.co.za

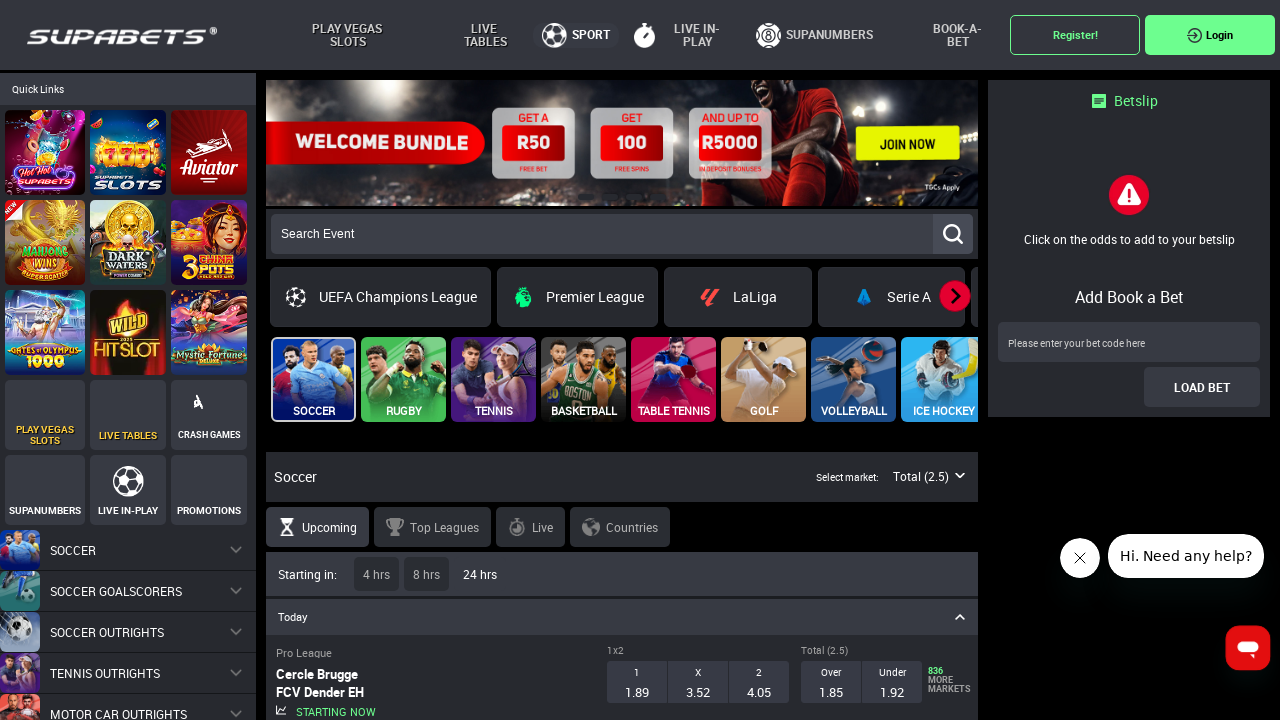

Navigated to sports betting website http://supabets.co.za
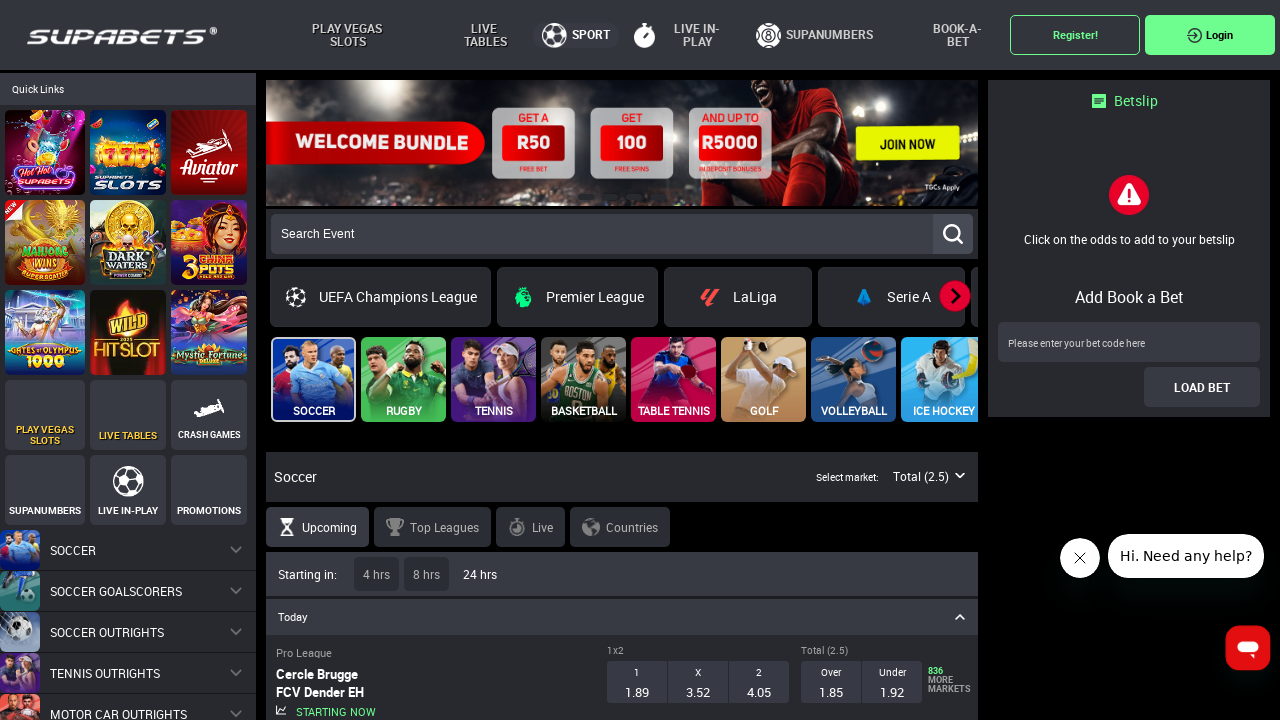

Betting odd type element (.oddType) is visible on the page
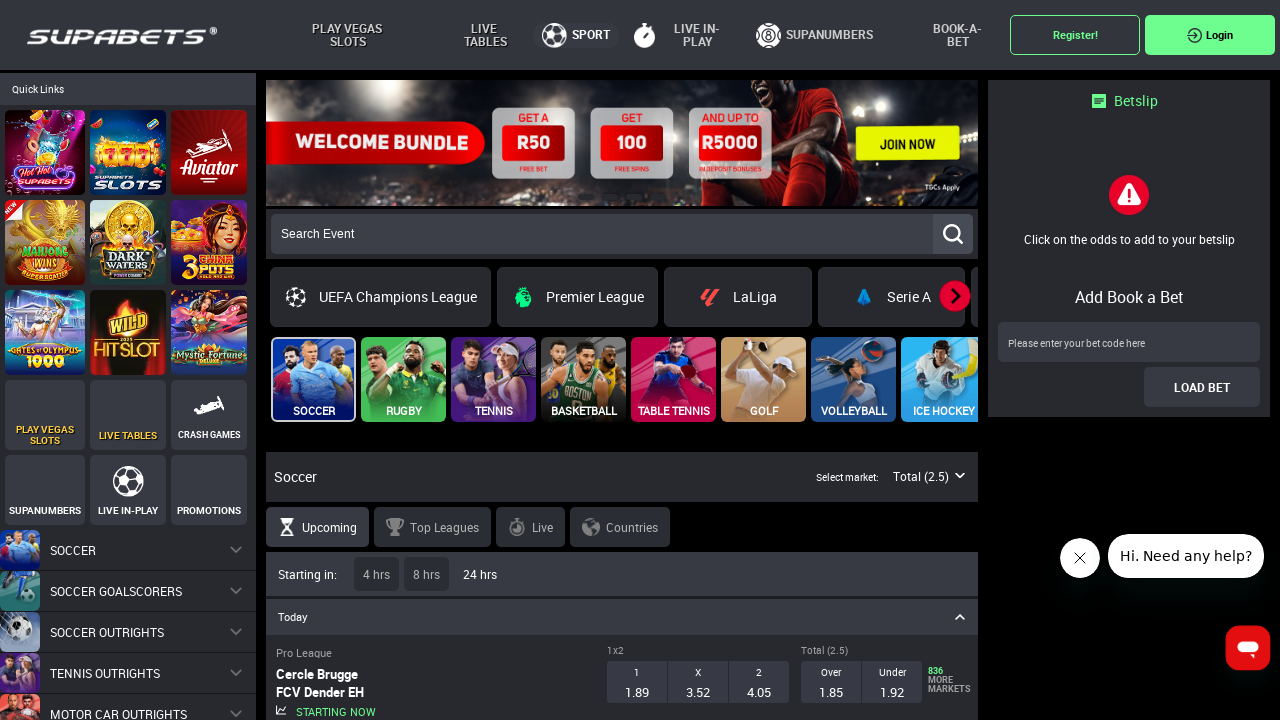

Betting odd value element (.oddValue) is visible on the page
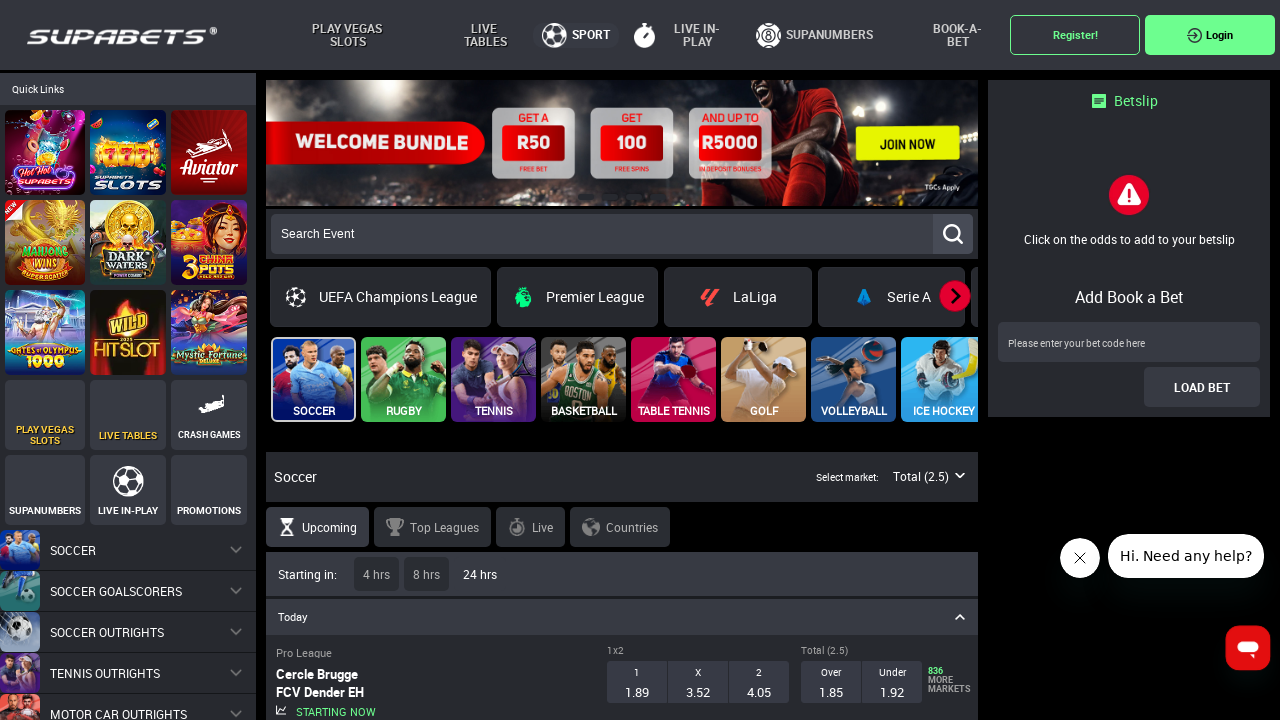

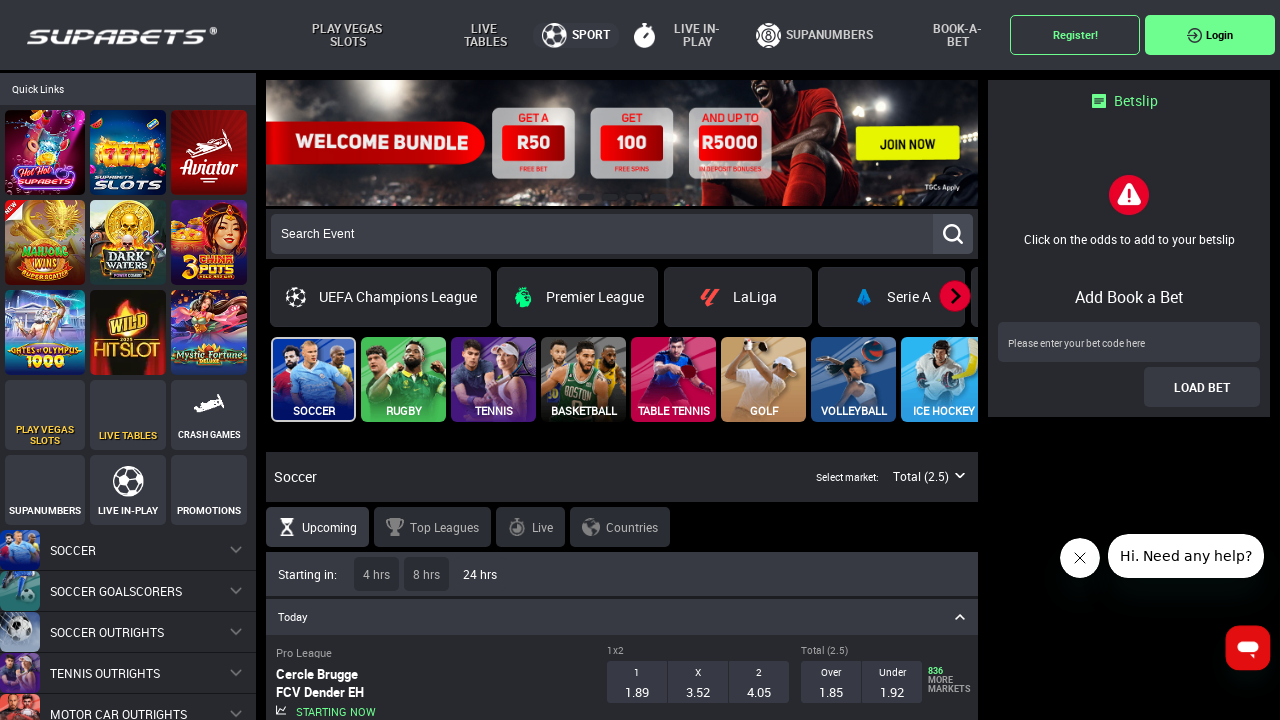